Tests automatic tab switching from Email to Account Number when account number is entered

Starting URL: https://b2c.passport.rt.ru

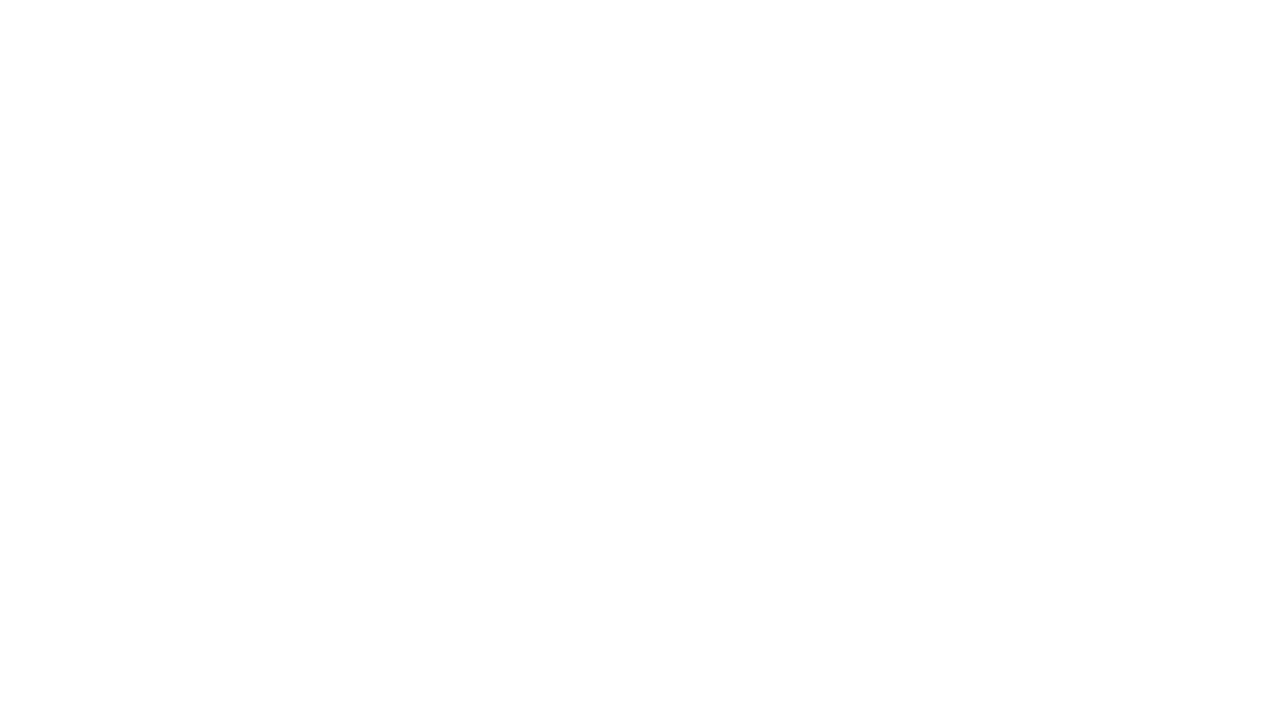

Clicked on Email tab at (870, 171) on #t-btn-tab-mail
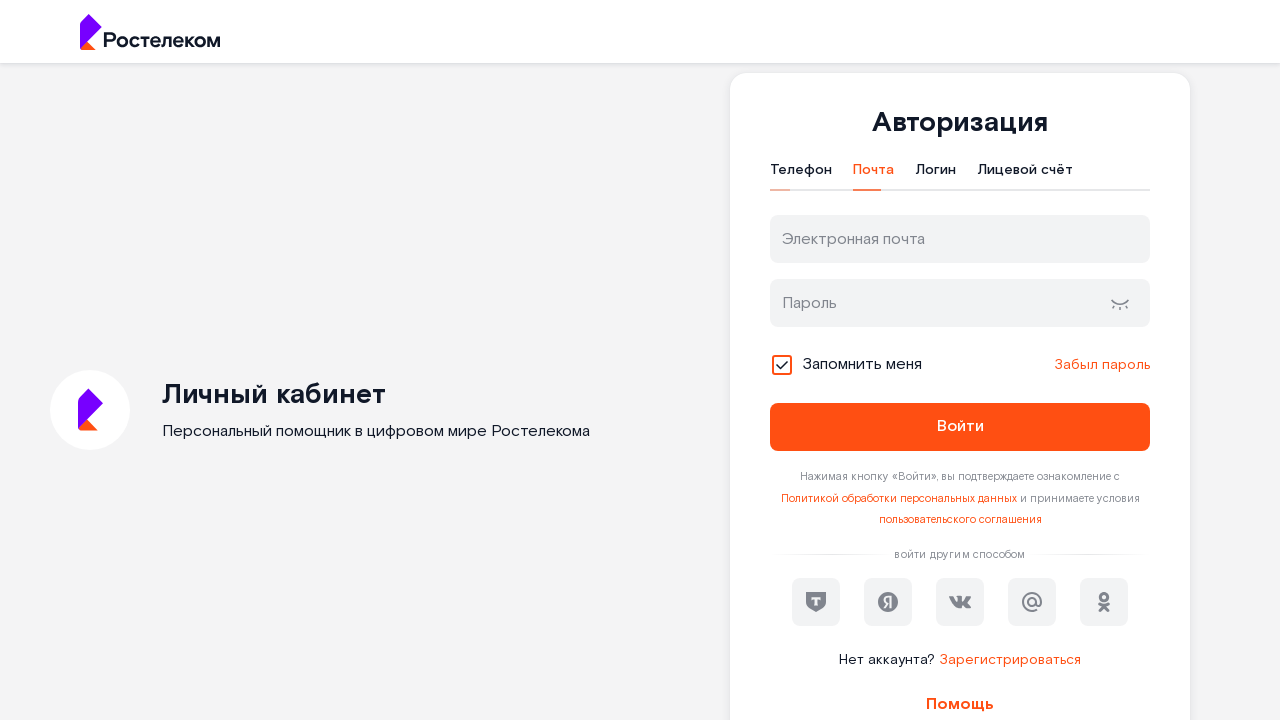

Entered account number '123456789009' in username field on #username
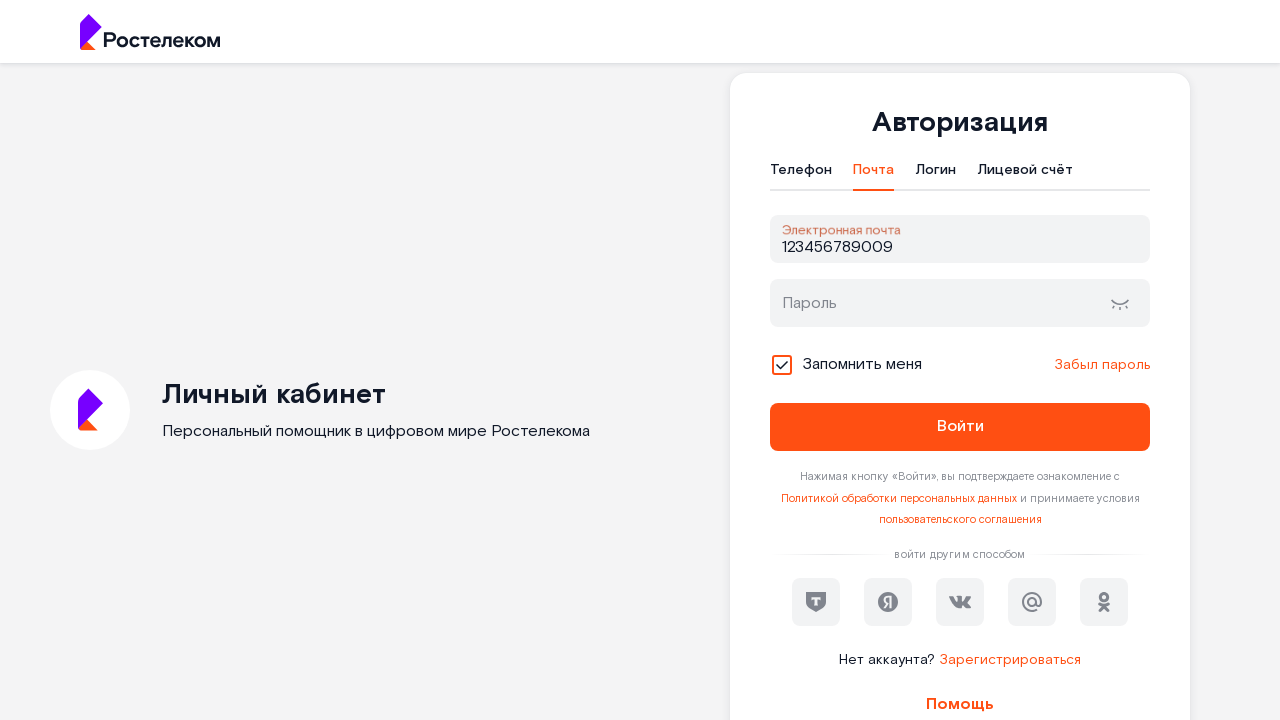

Clicked password field to trigger automatic tab switch at (960, 303) on #password
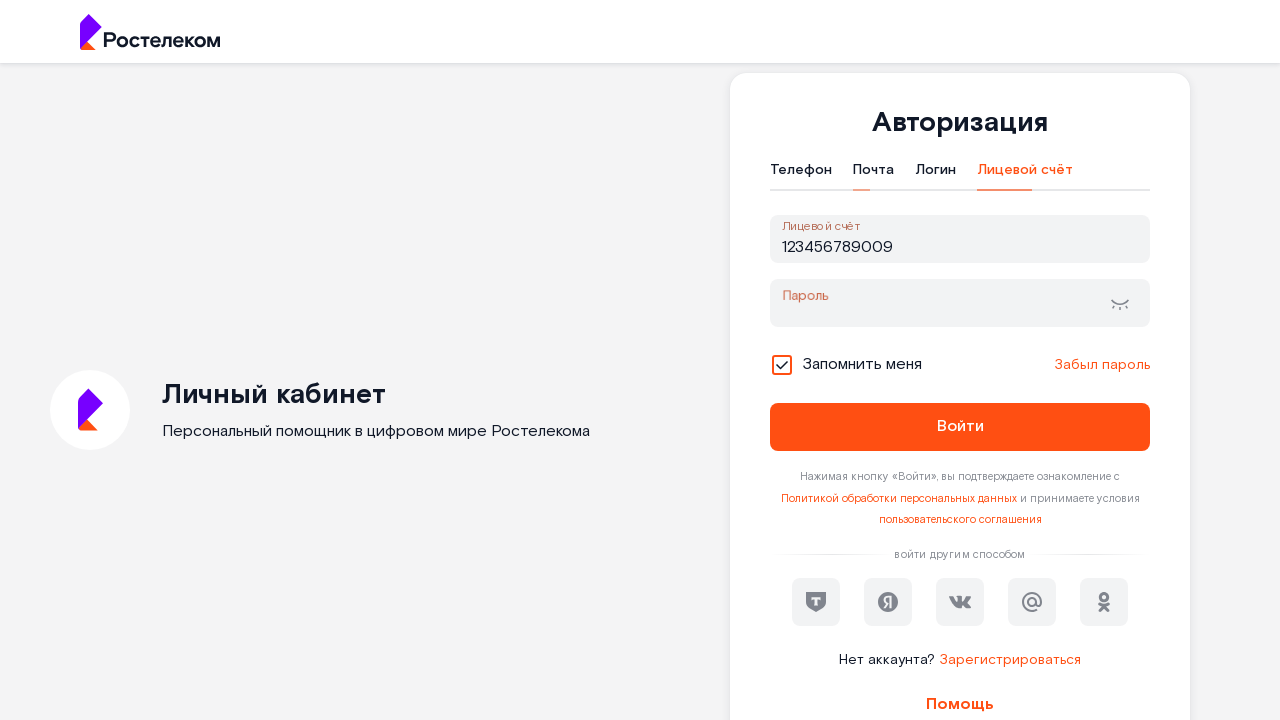

Verified that Account Number (Лицевой счёт) tab is now active
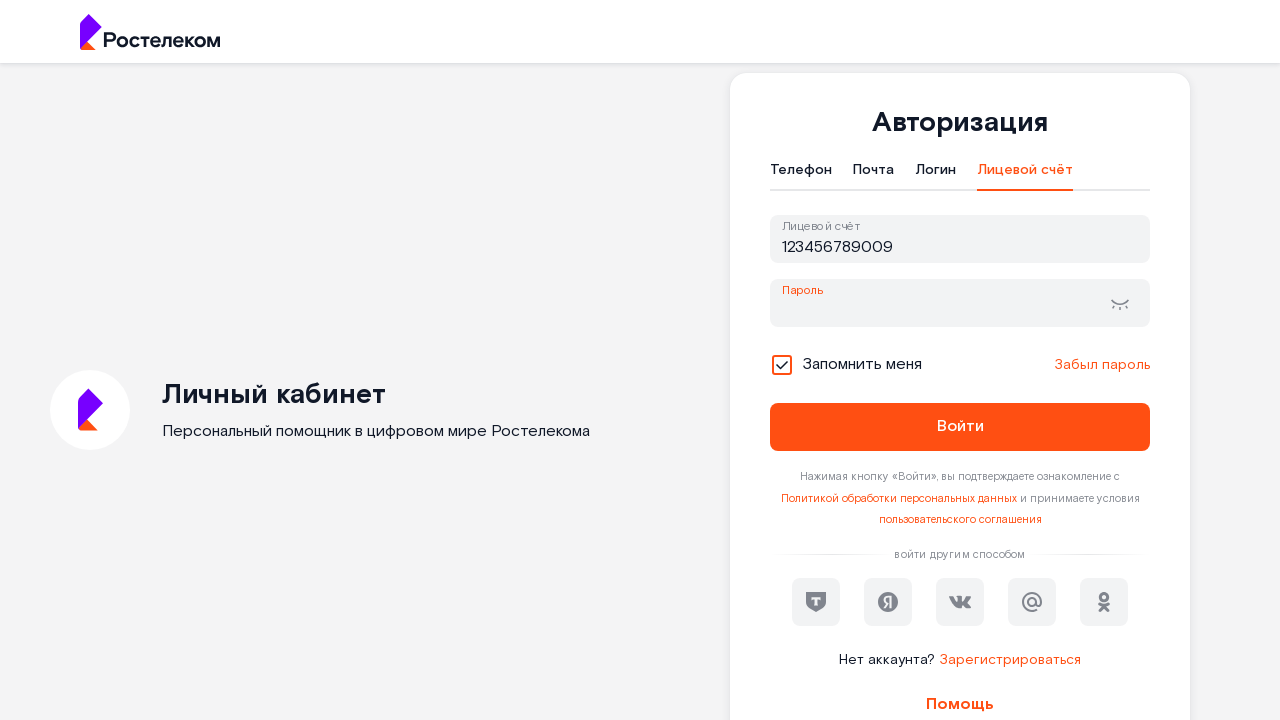

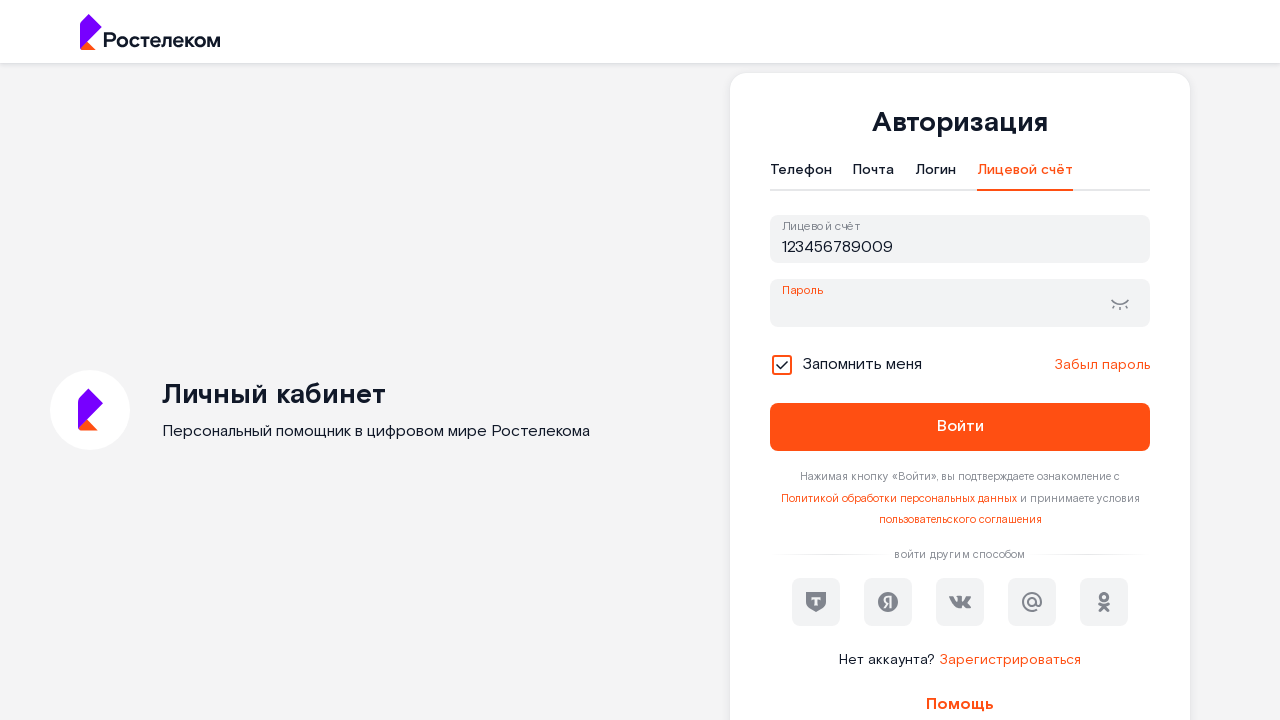